Tests registration form validation by entering password that is too short and verifying password length error messages

Starting URL: https://alada.vn/tai-khoan/dang-ky.html

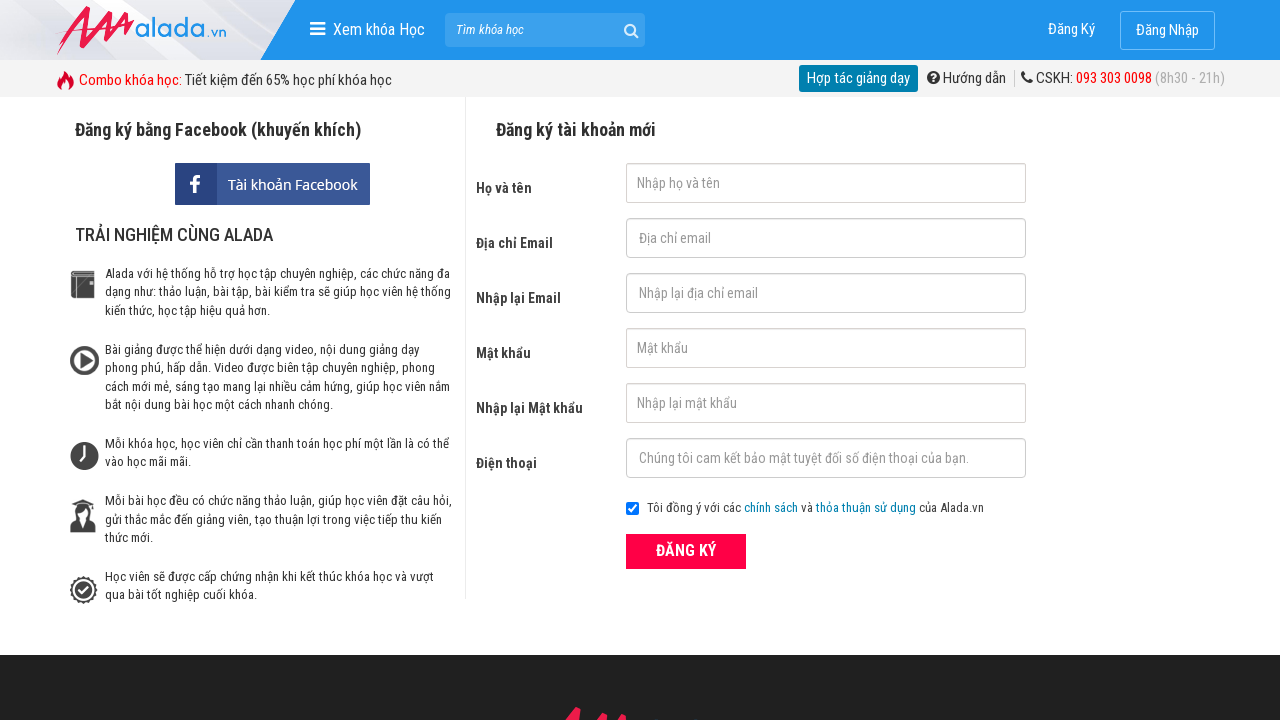

Filled name field with 'John Kennedy' on #txtFirstname
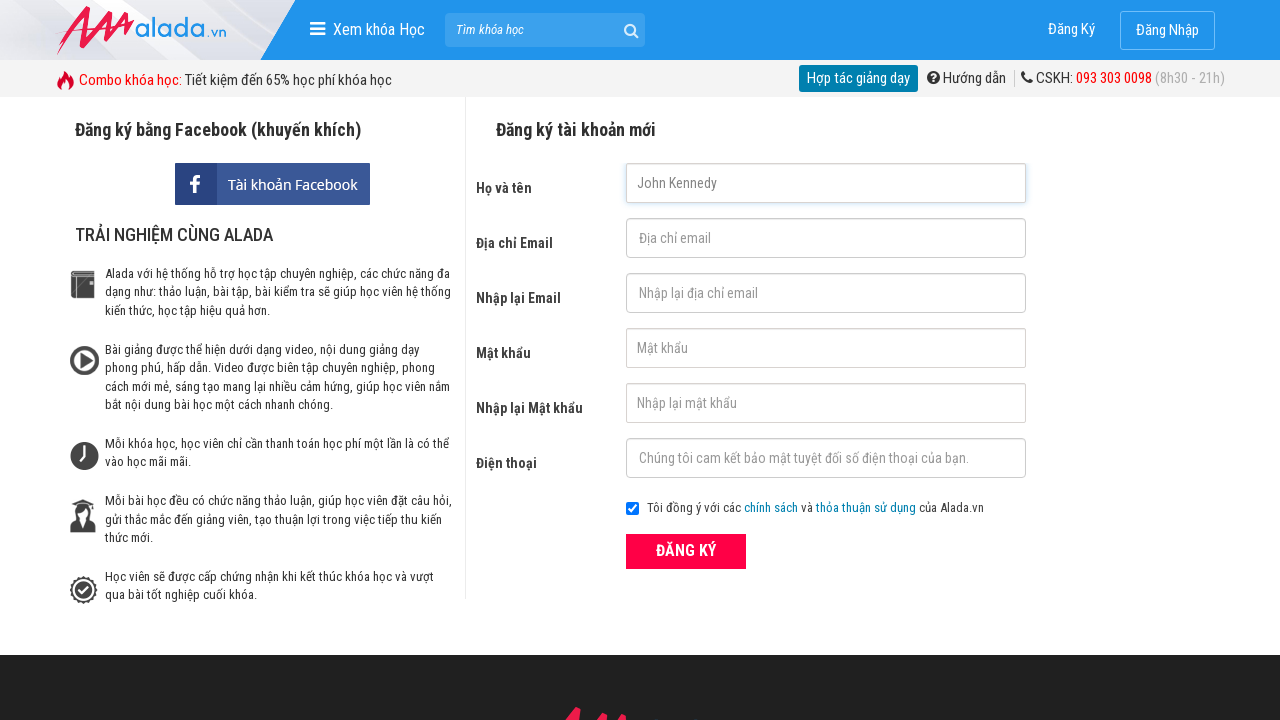

Filled email field with 'johnwick@gmail.net' on #txtEmail
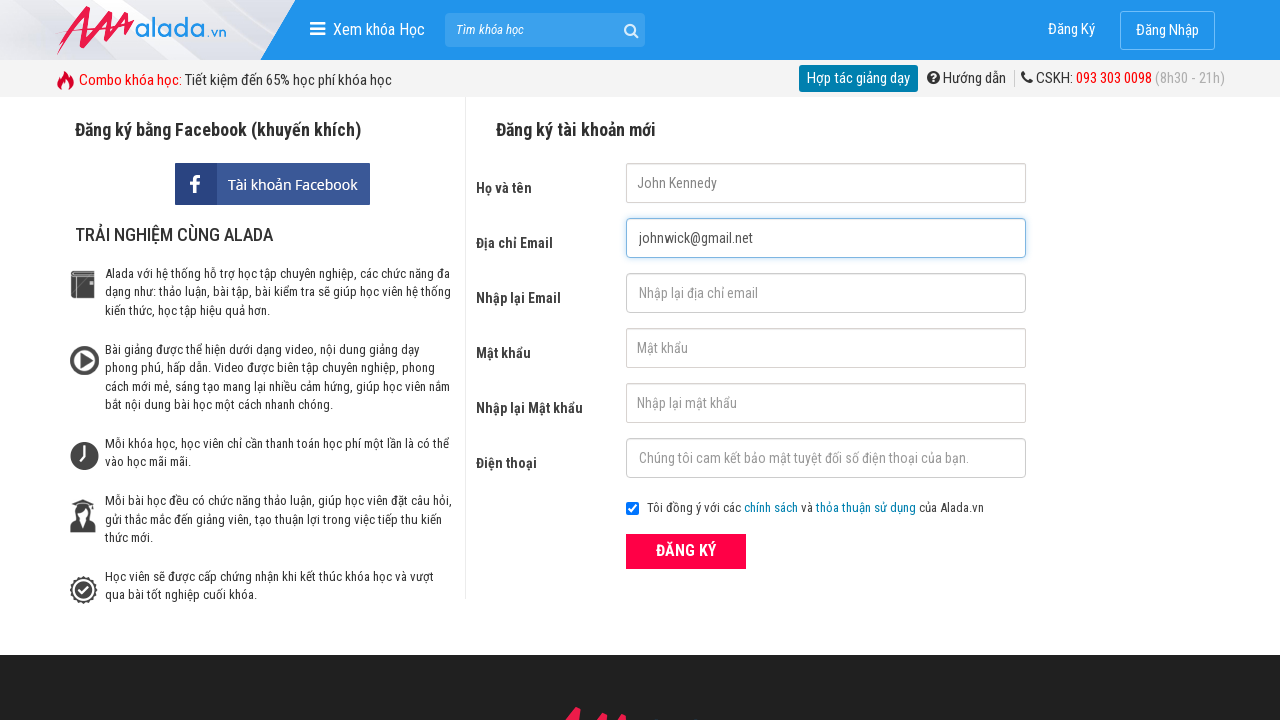

Filled email confirmation field with 'johnwick@gmail.net' on #txtCEmail
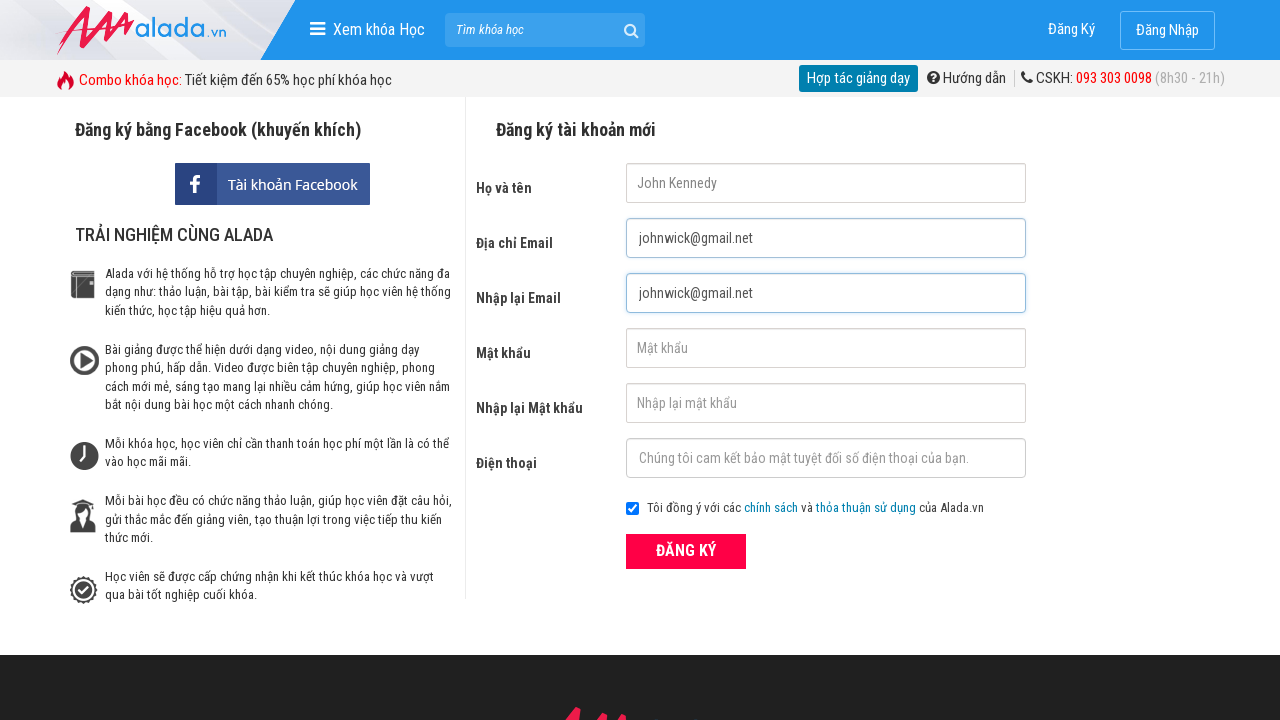

Filled password field with short password '123' (less than 6 characters) on #txtPassword
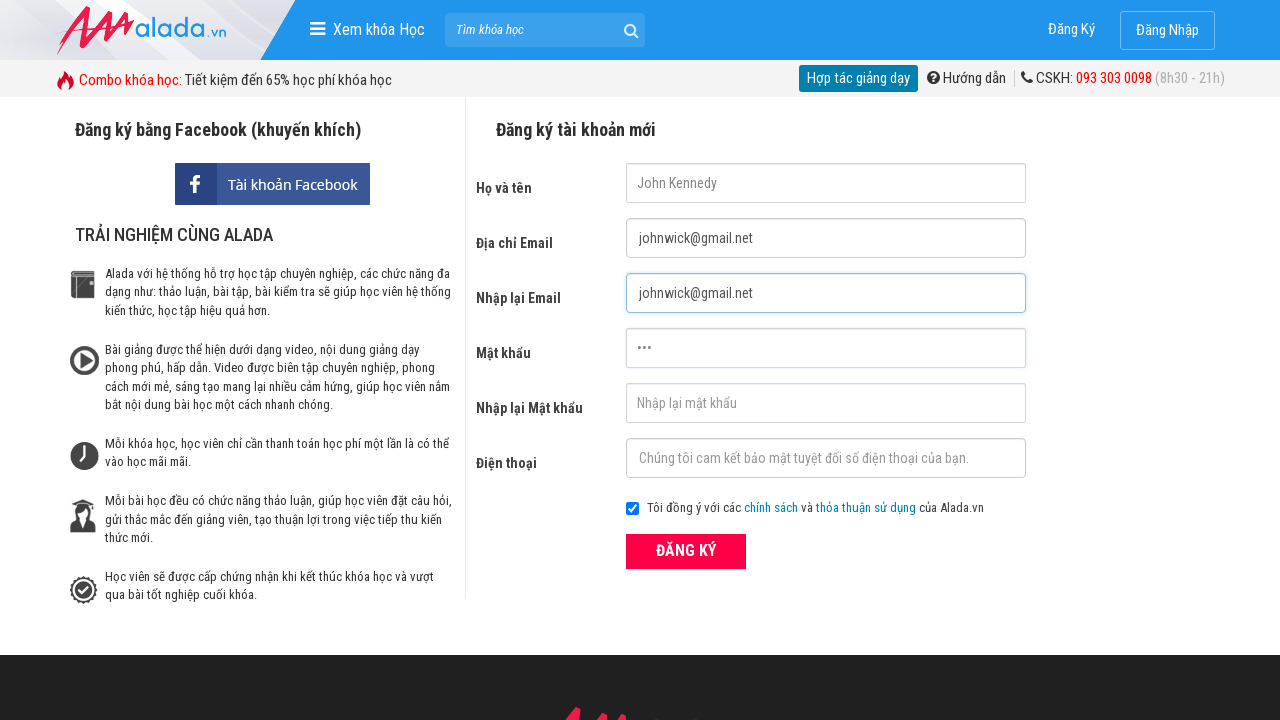

Filled password confirmation field with '123' on #txtCPassword
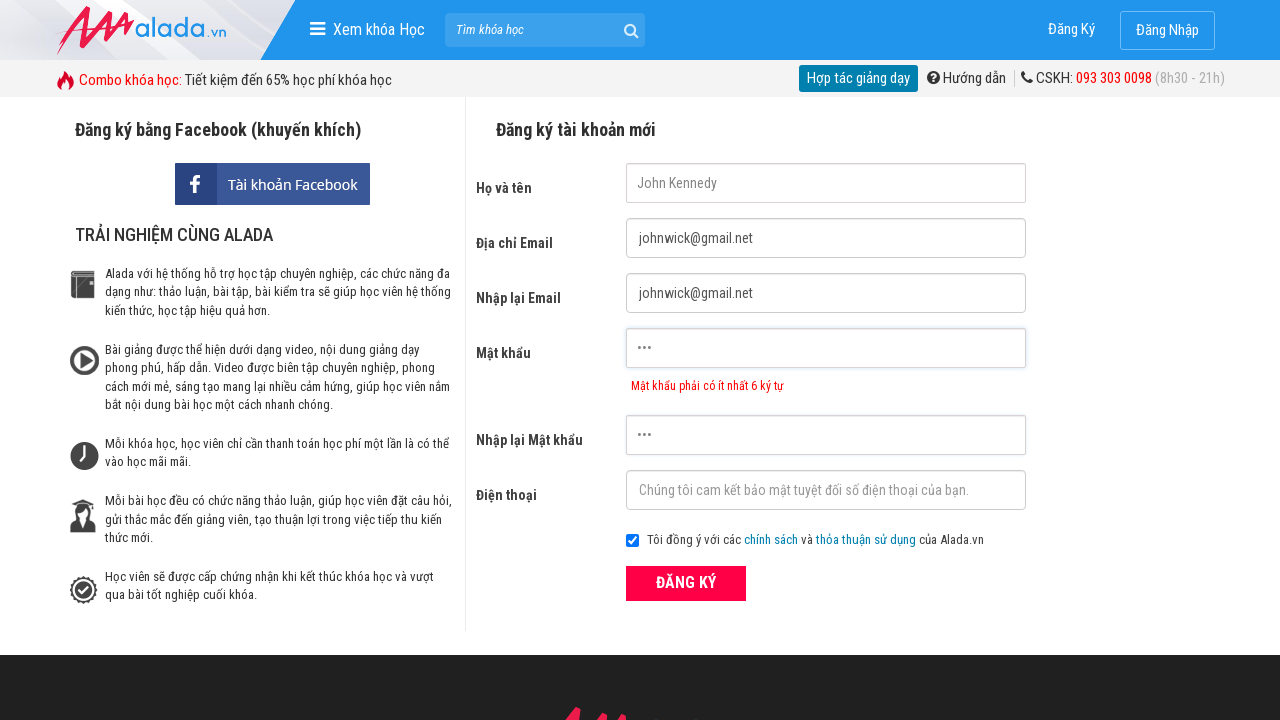

Filled phone number field with '0364697180' on #txtPhone
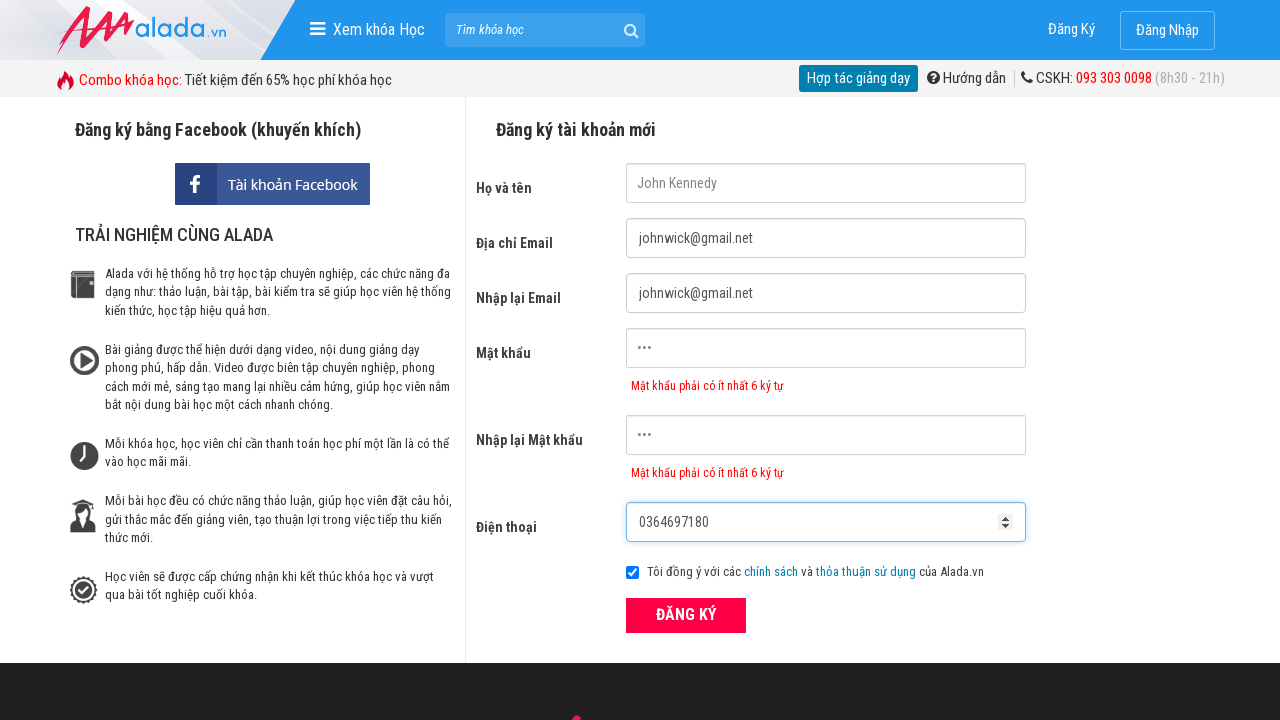

Clicked registration submit button at (686, 615) on xpath=//div[@class='field_btn']//button
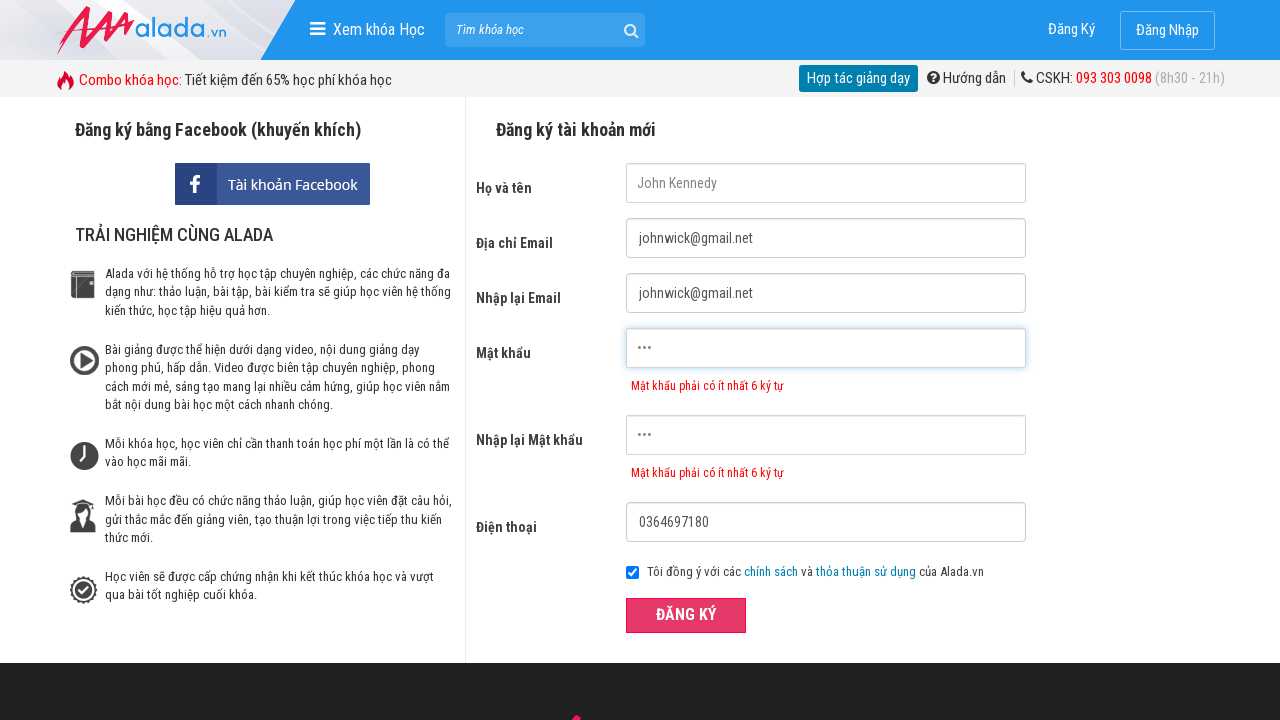

Password error message appeared for main password field
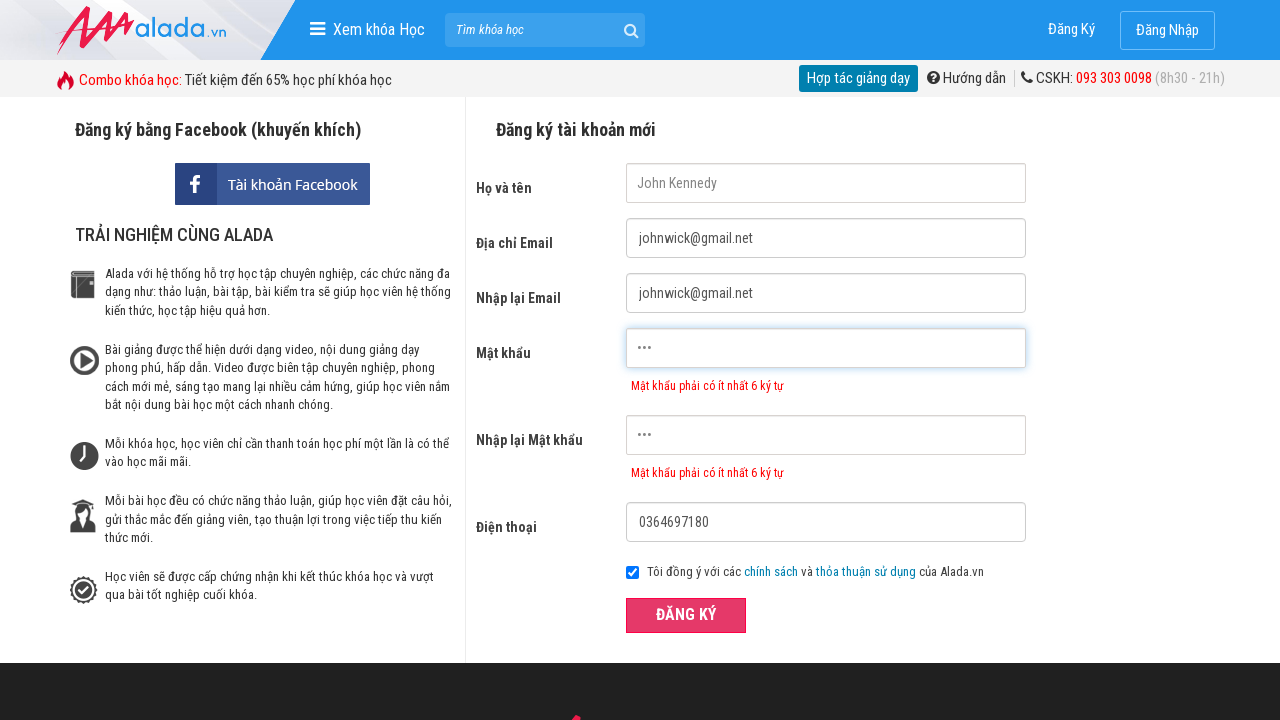

Password error message appeared for password confirmation field, validating password length requirements
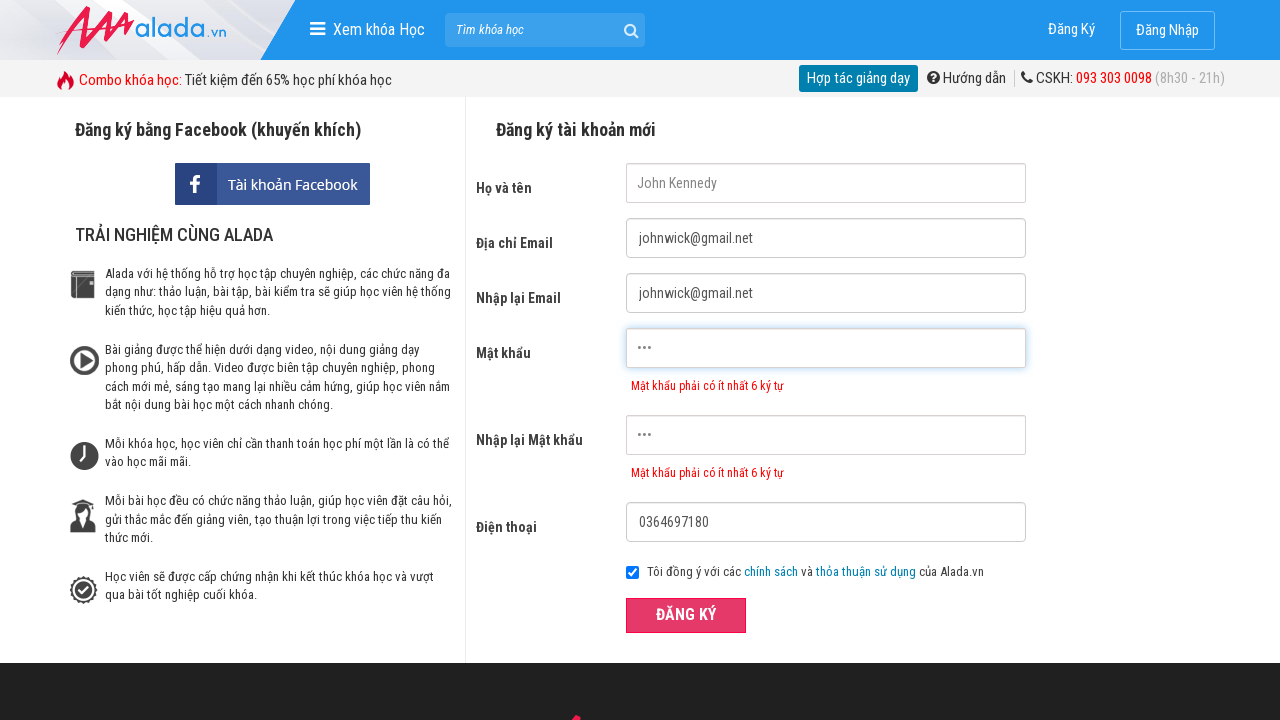

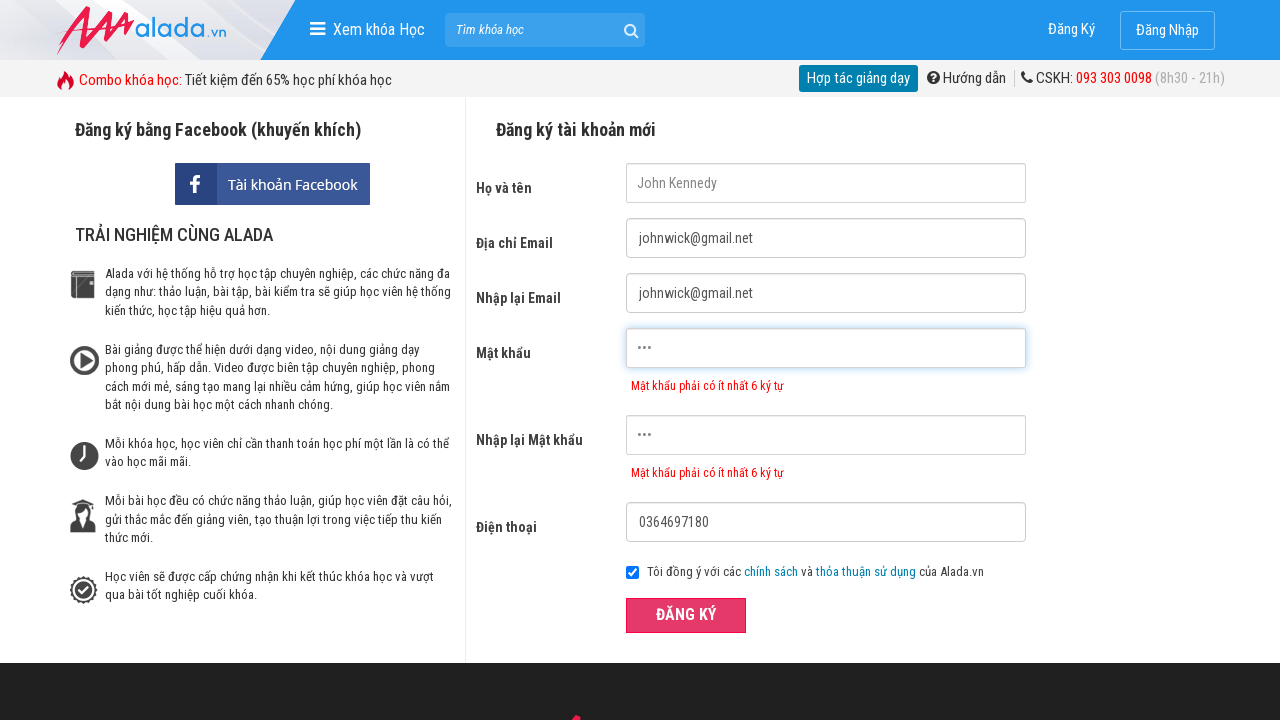